Tests JavaScript alert dialogs by clicking buttons that trigger different types of alerts (simple alert, confirm dialog, and prompt dialog) and accepting them with appropriate responses.

Starting URL: https://demoqa.com/alerts

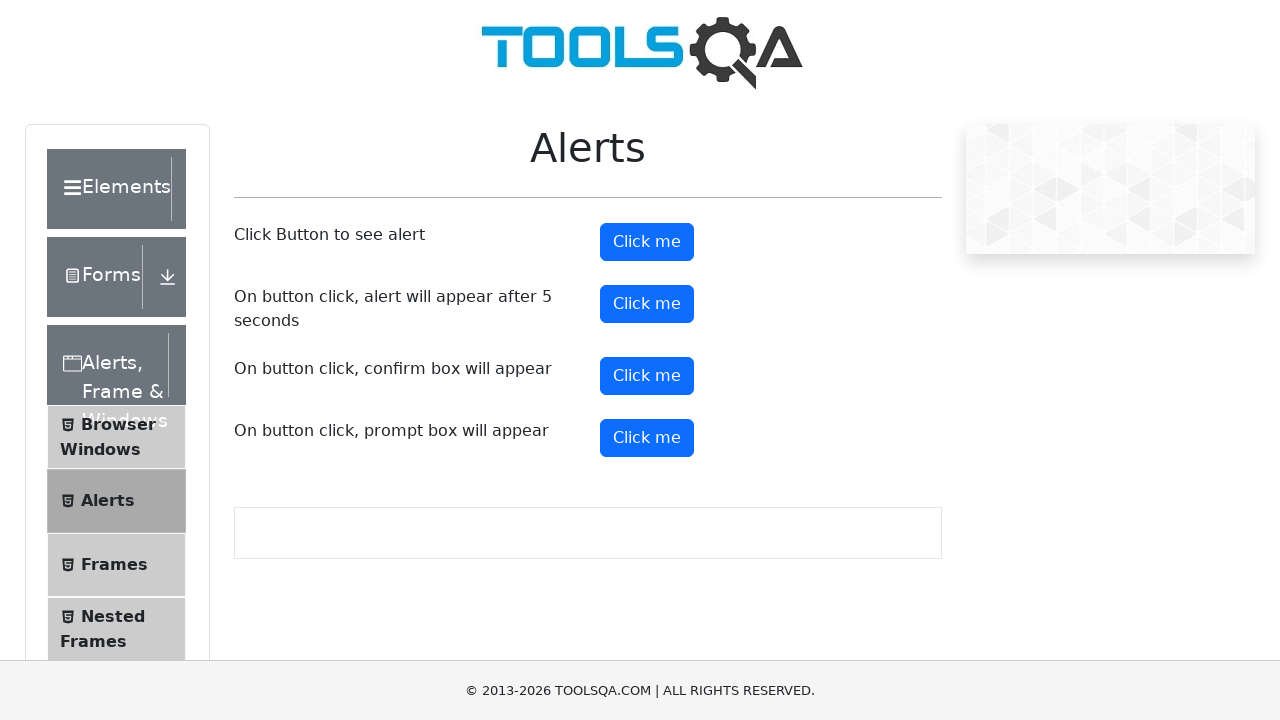

Clicked alert button and accepted simple alert dialog at (647, 242) on #alertButton
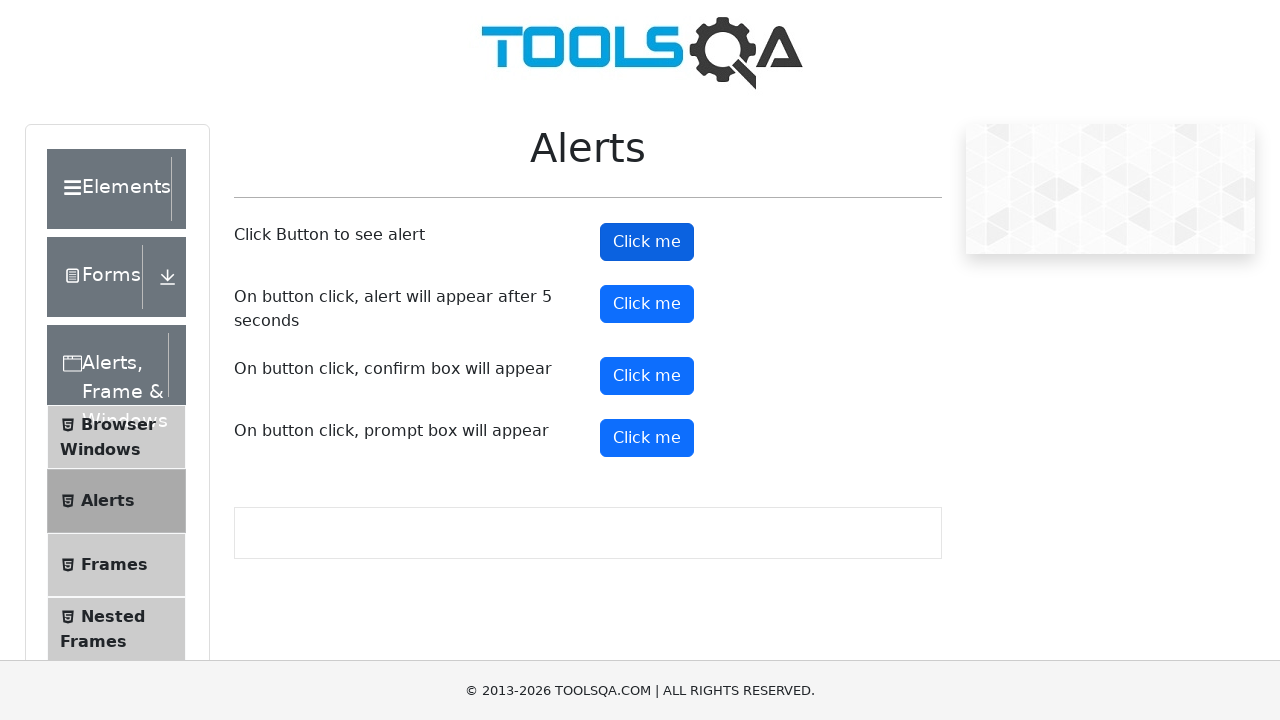

Waited 1 second between alerts
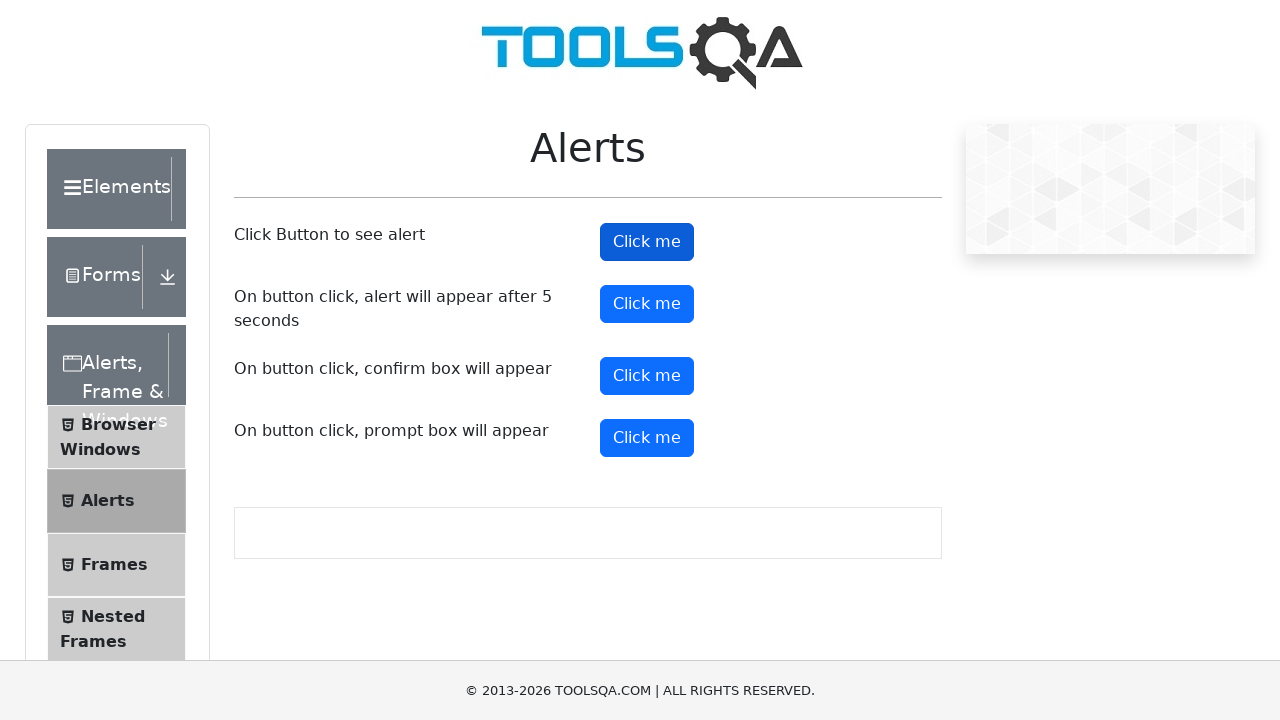

Clicked confirm button and accepted confirm dialog at (647, 376) on #confirmButton
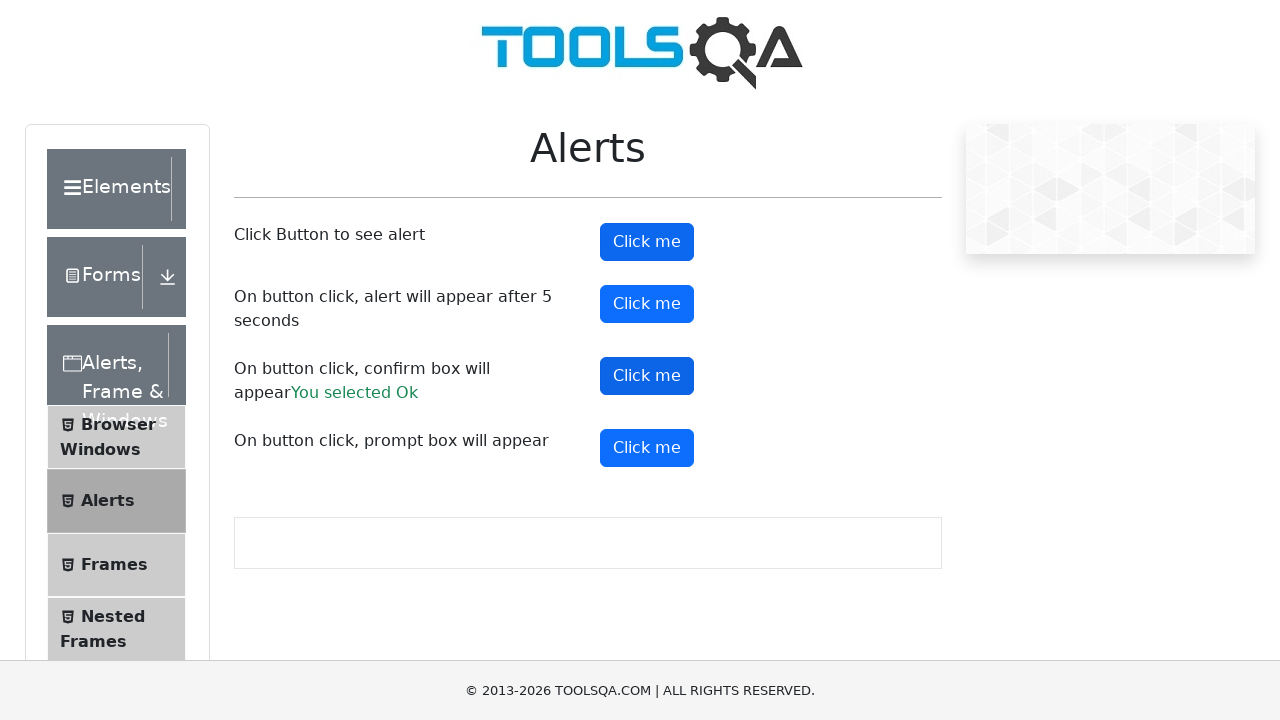

Waited 500 milliseconds
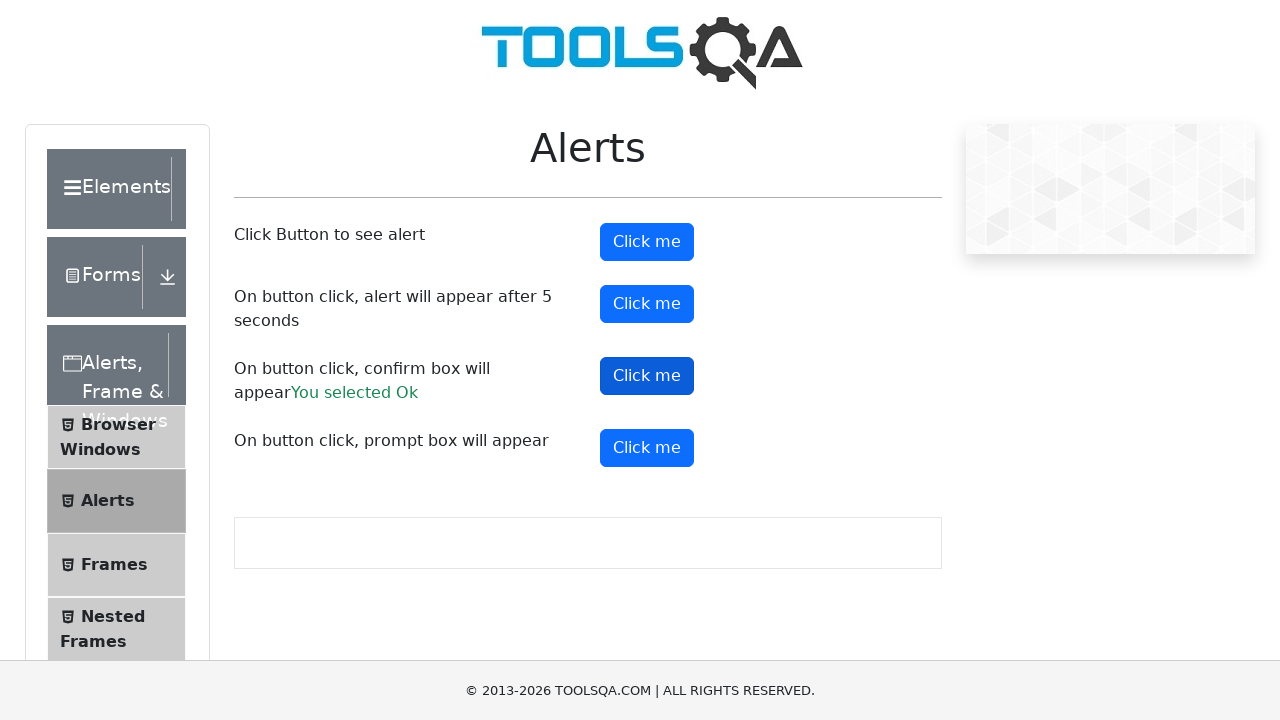

Clicked prompt button and accepted prompt dialog with text input at (647, 448) on #promtButton
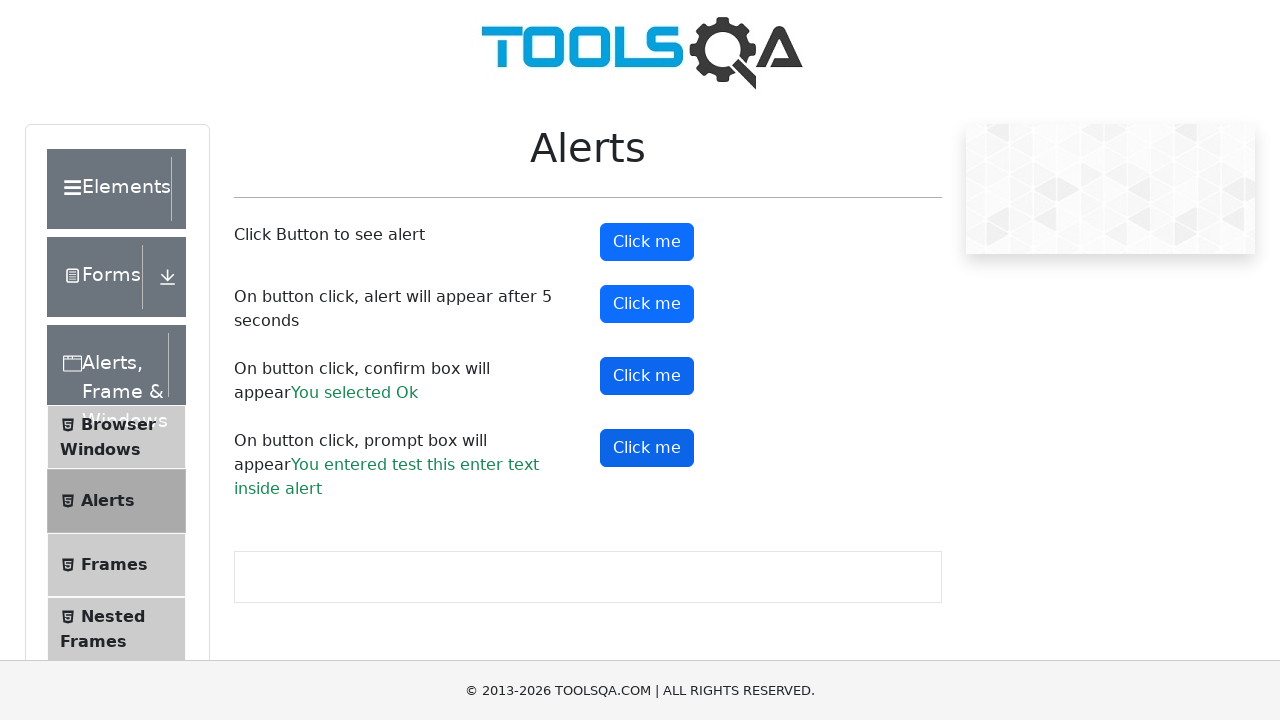

Prompt result element appeared on page
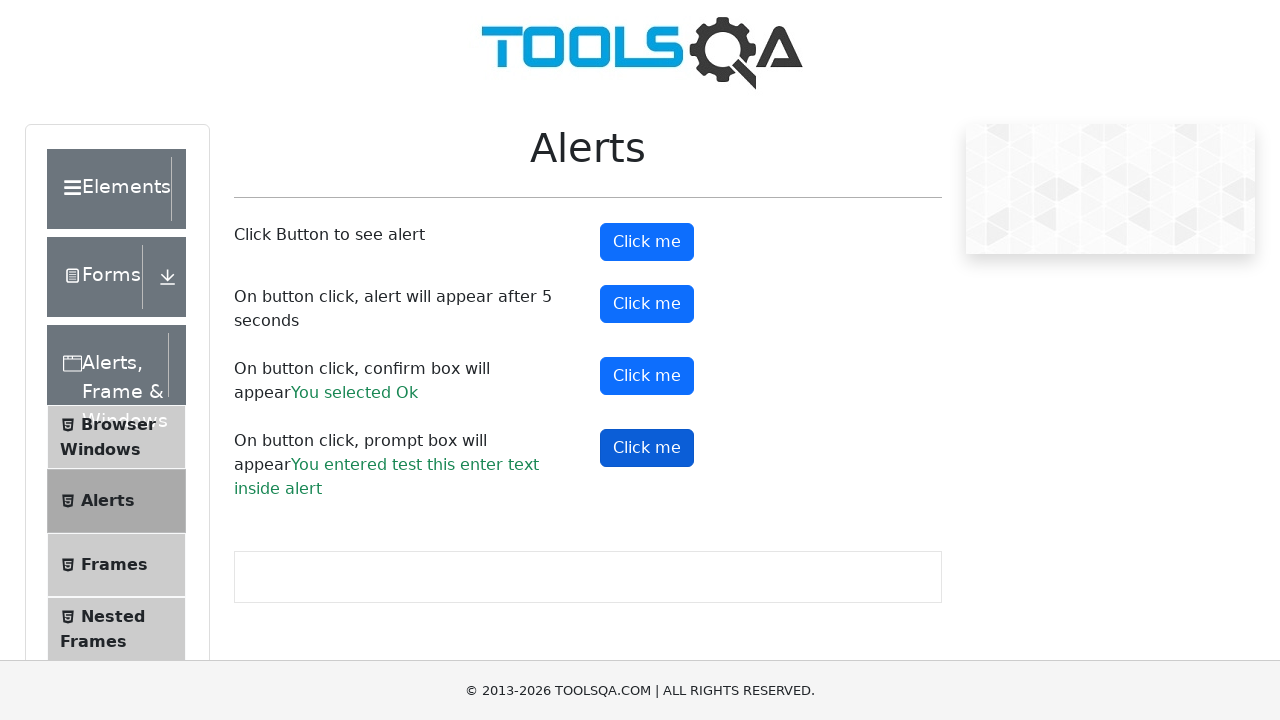

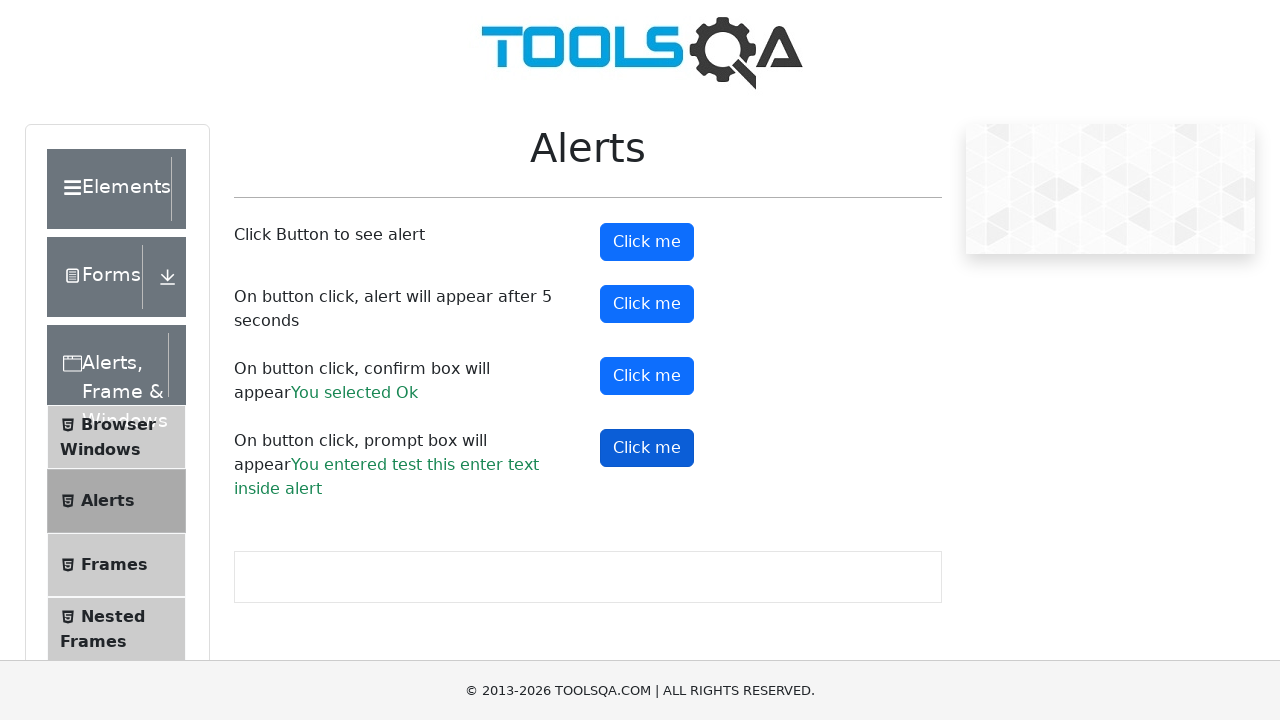